Tests dynamic controls by clicking the Remove button, verifying "It's gone!" message appears, then clicking Add button and verifying "It's back!" message appears, using implicit wait.

Starting URL: https://the-internet.herokuapp.com/dynamic_controls

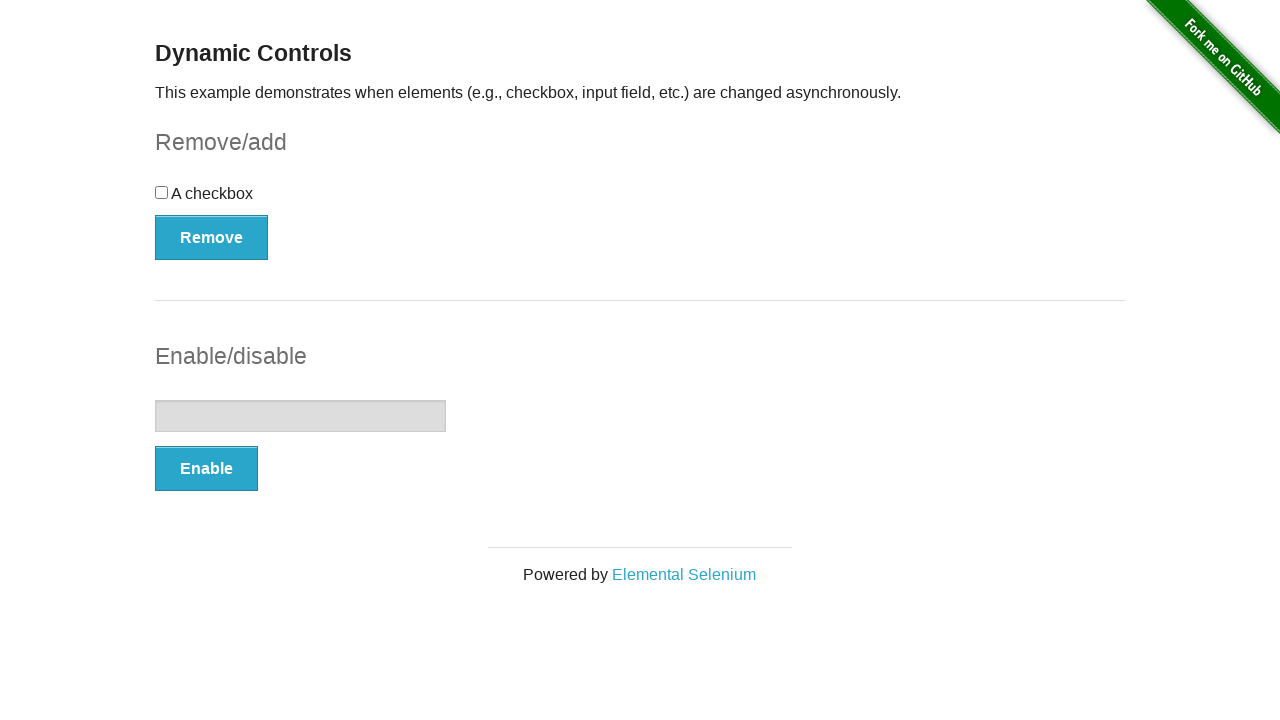

Clicked Remove button at (212, 237) on xpath=//button[text()='Remove']
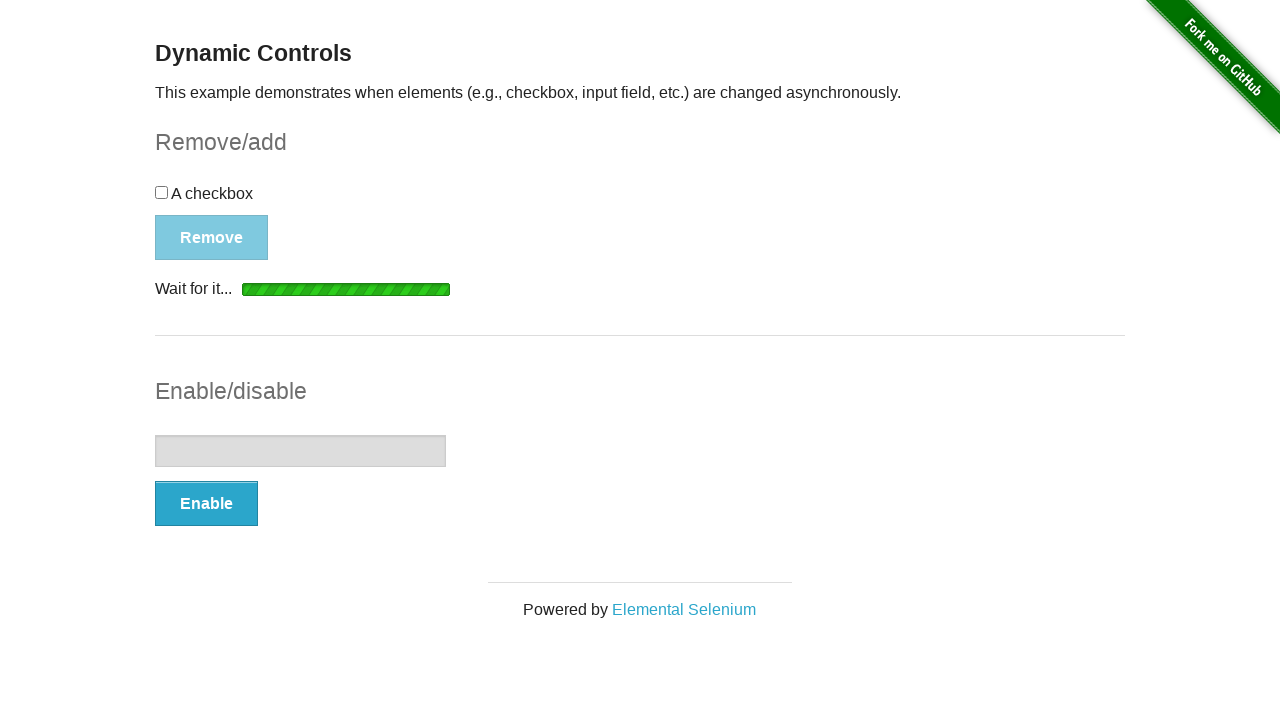

Waited for 'It's gone!' message to appear
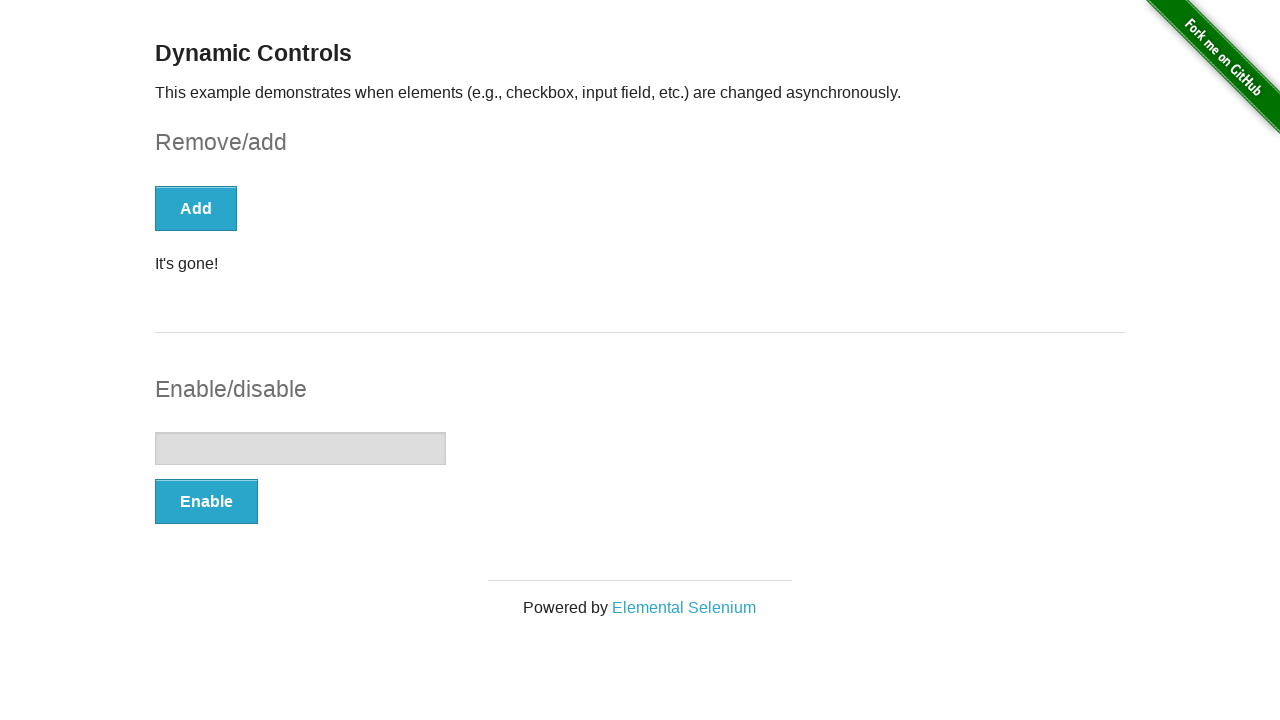

Verified 'It's gone!' message is visible
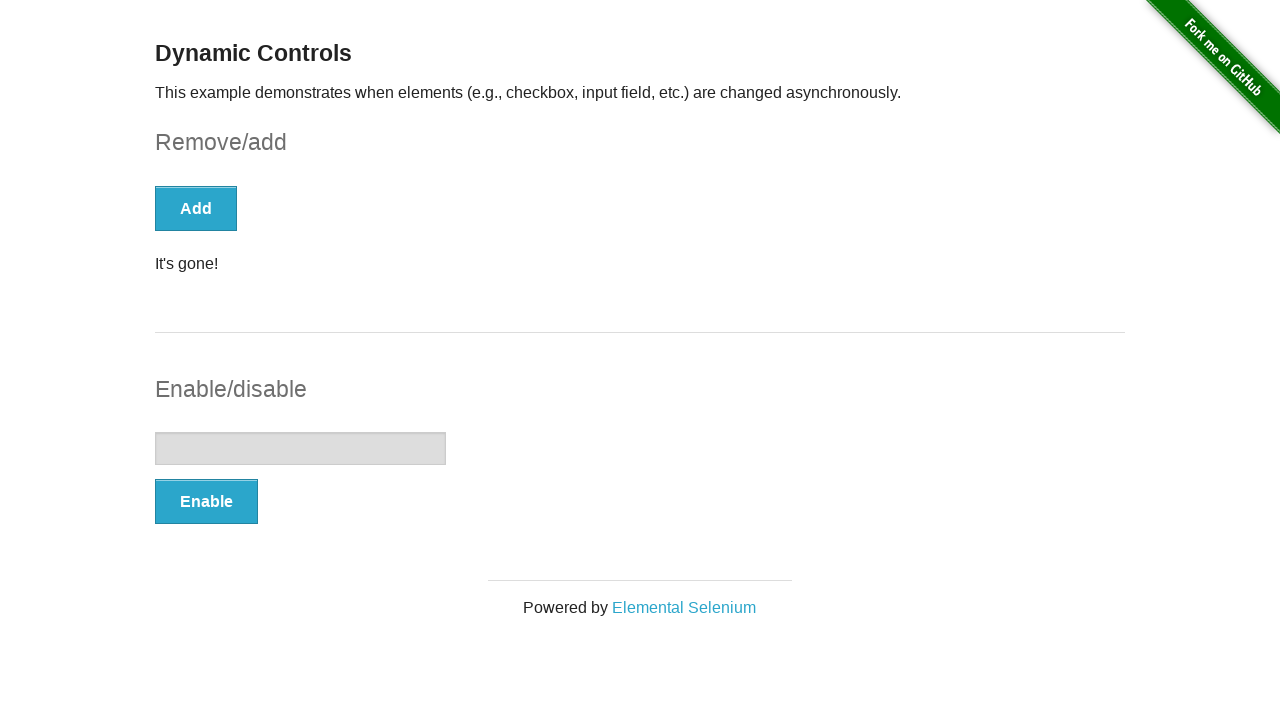

Clicked Add button at (196, 208) on xpath=//button[text()='Add']
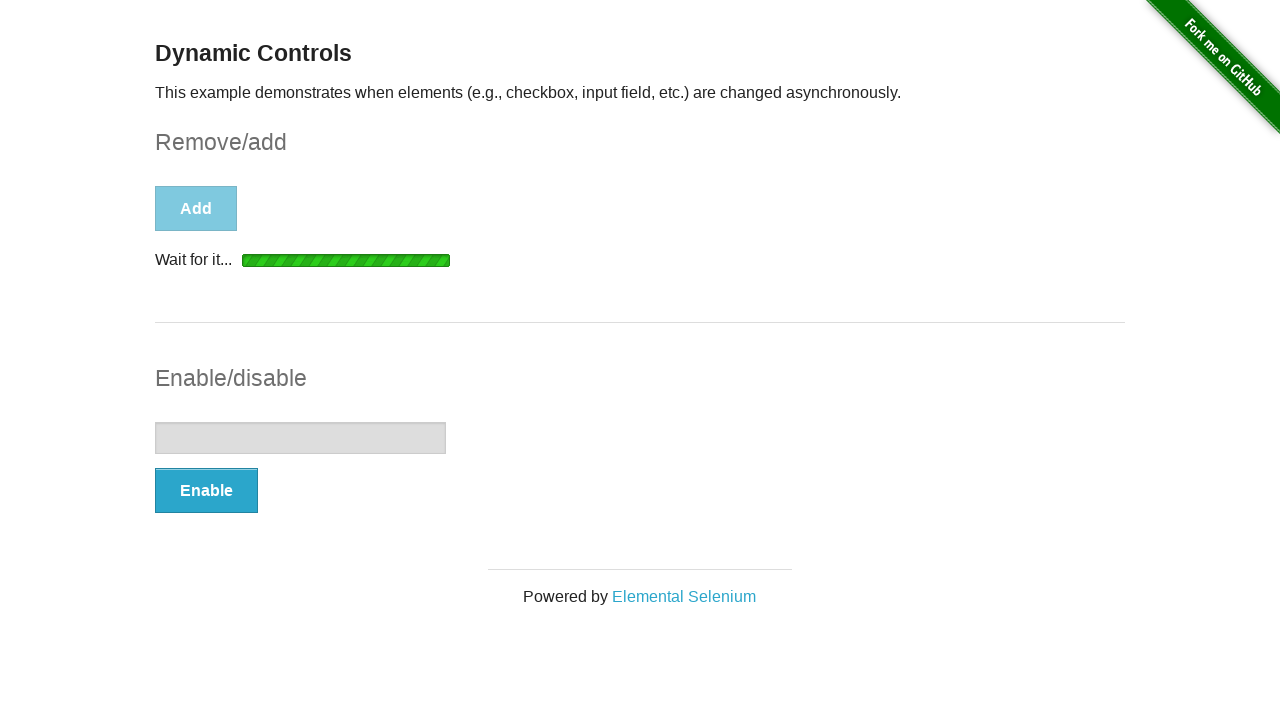

Waited for 'It's back!' message to appear
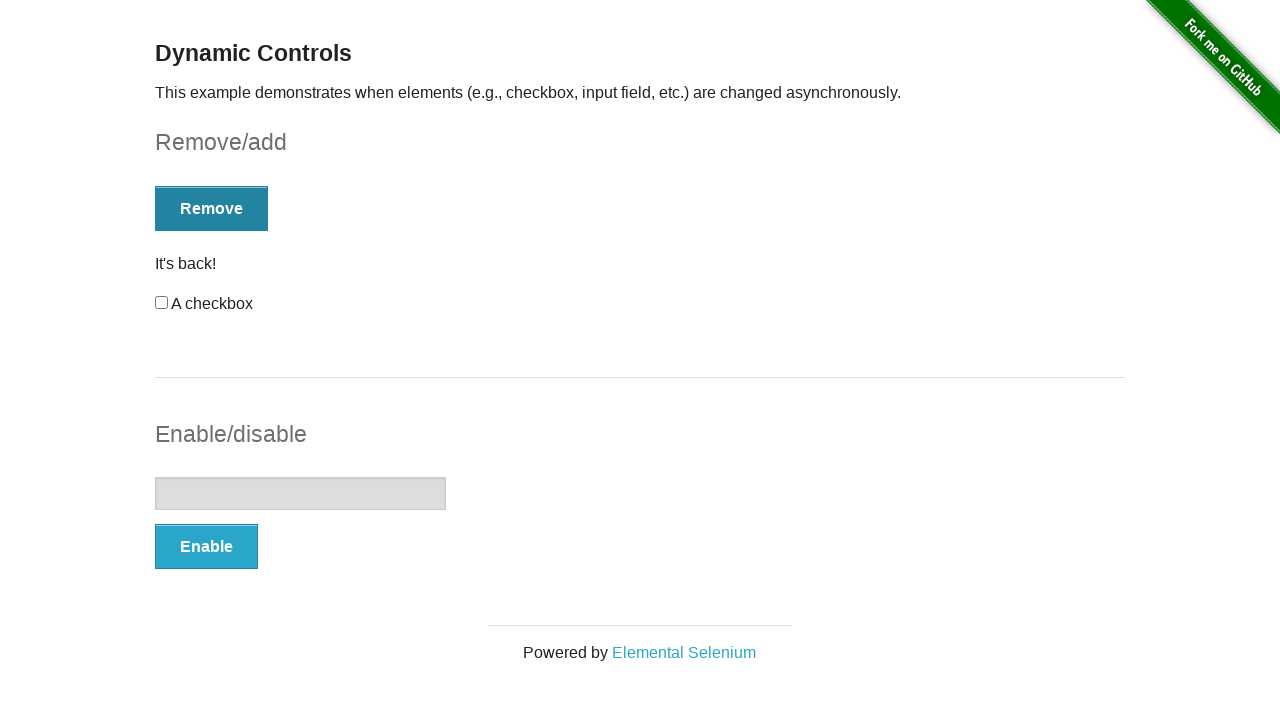

Verified 'It's back!' message is visible
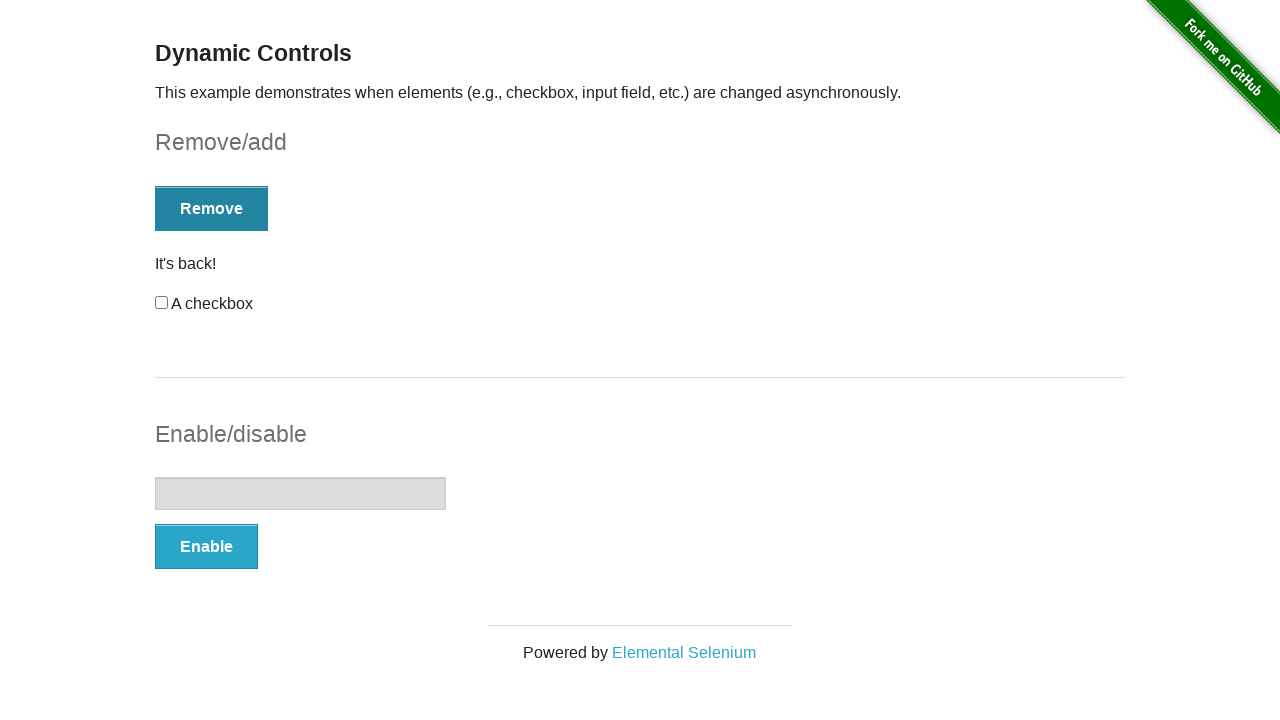

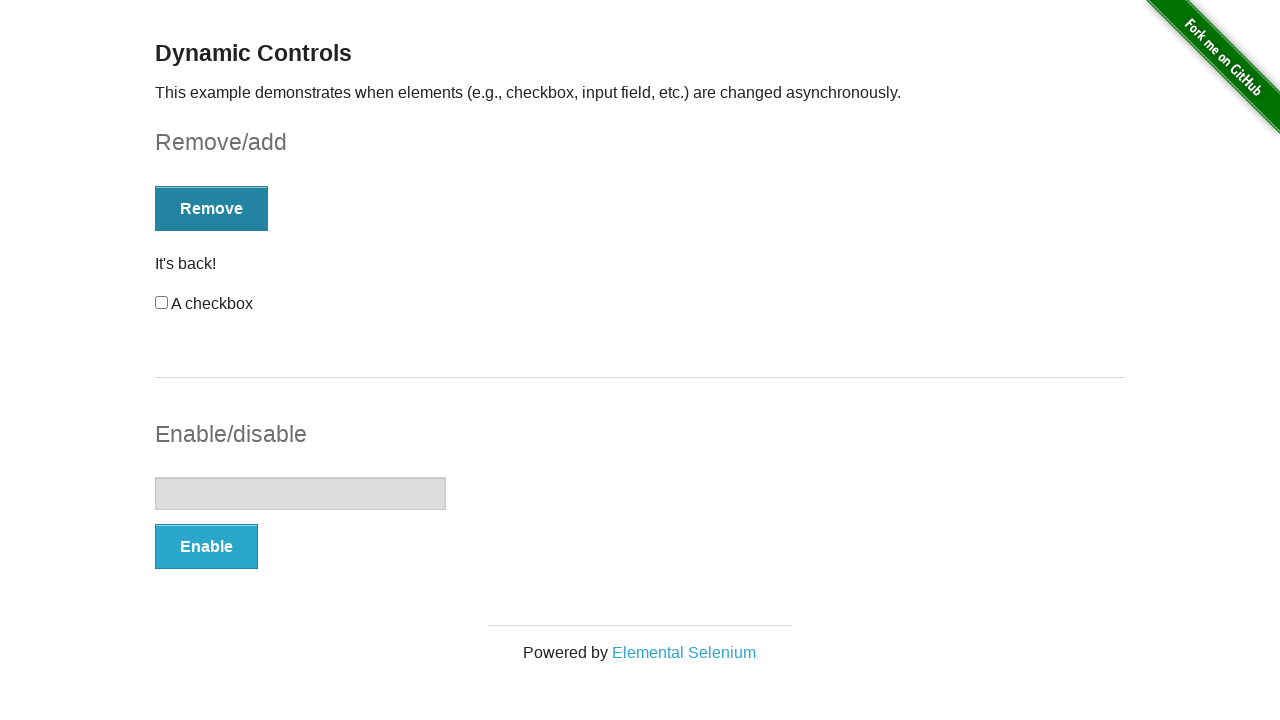